Tests filtering to display only completed items using the Completed link

Starting URL: https://demo.playwright.dev/todomvc

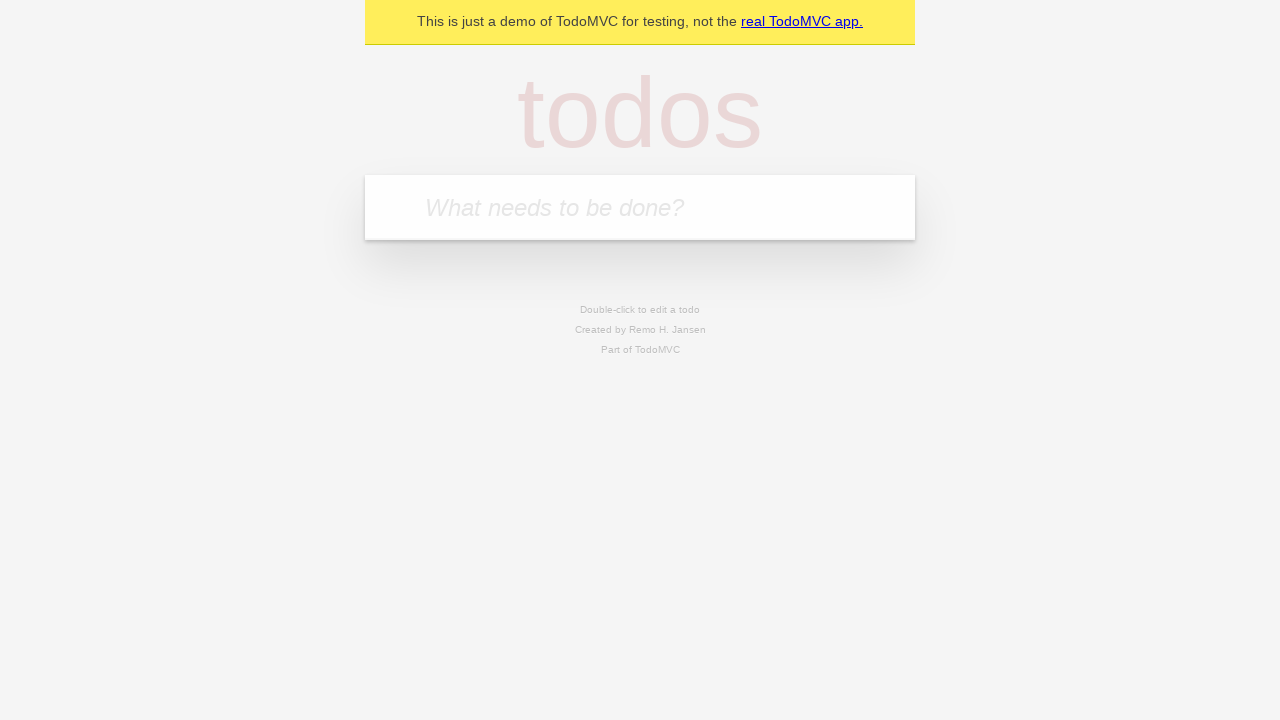

Filled todo input with 'buy some cheese' on internal:attr=[placeholder="What needs to be done?"i]
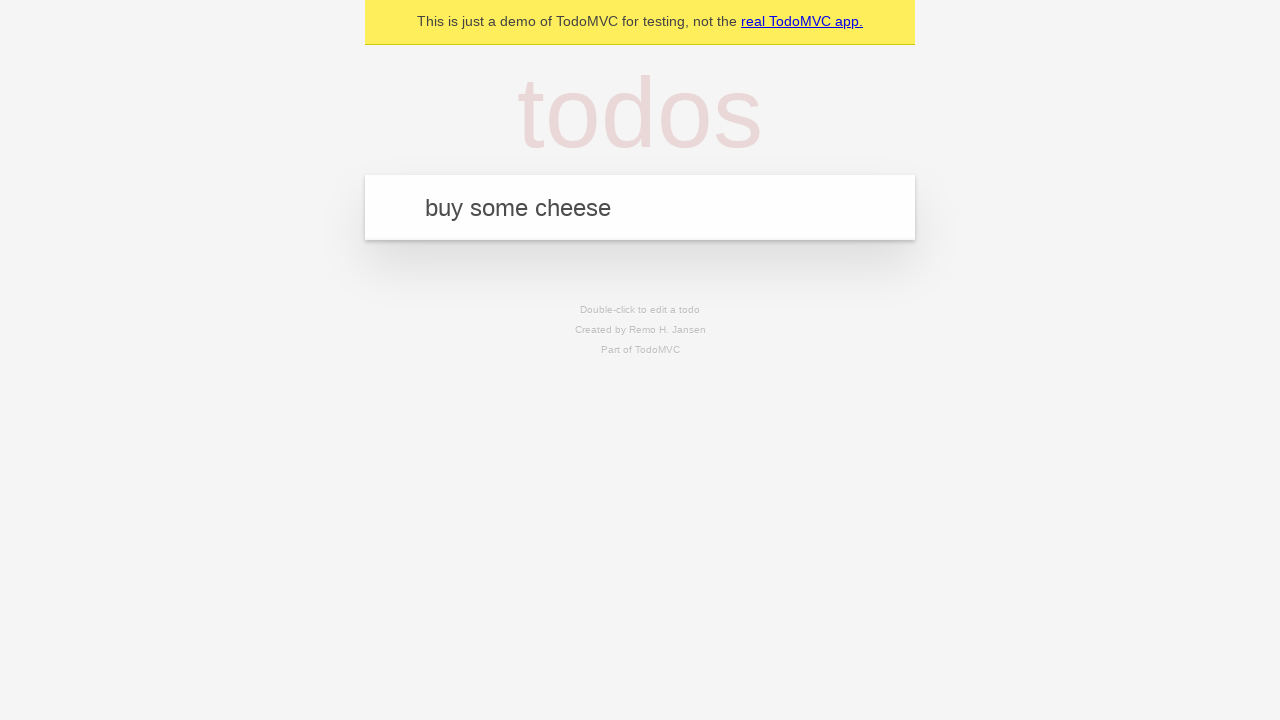

Pressed Enter to create todo 'buy some cheese' on internal:attr=[placeholder="What needs to be done?"i]
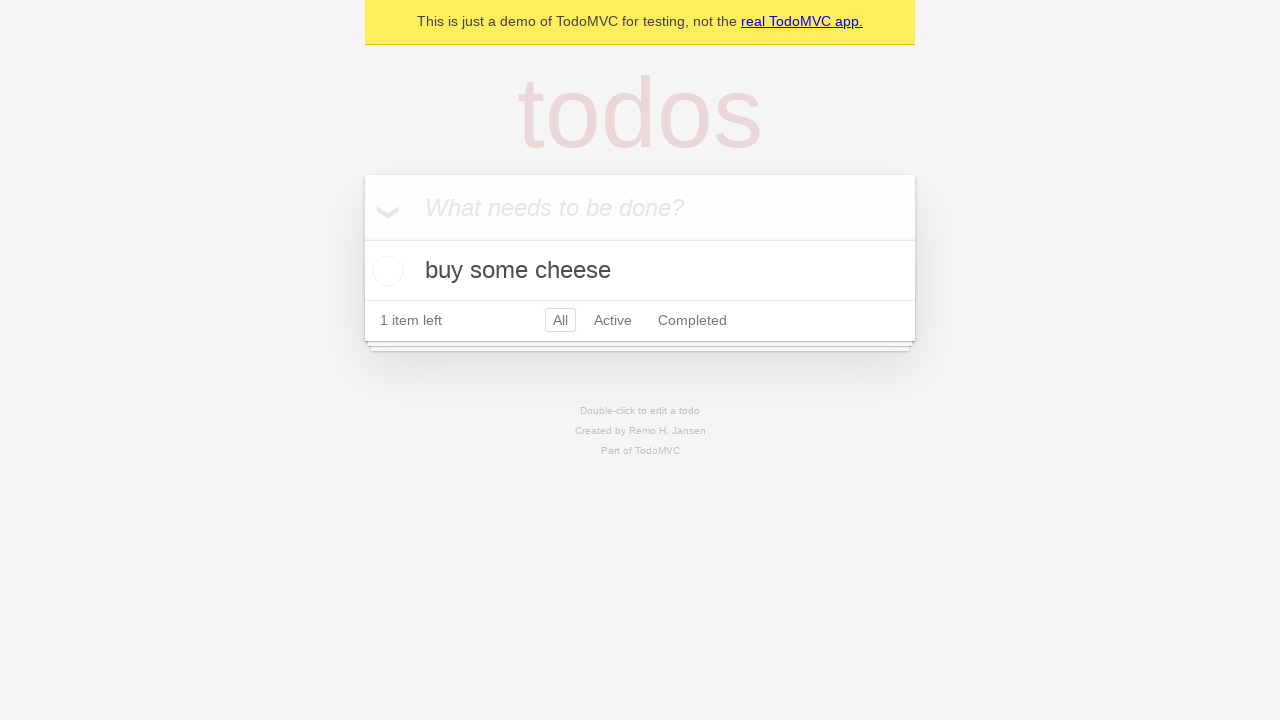

Filled todo input with 'feed the cat' on internal:attr=[placeholder="What needs to be done?"i]
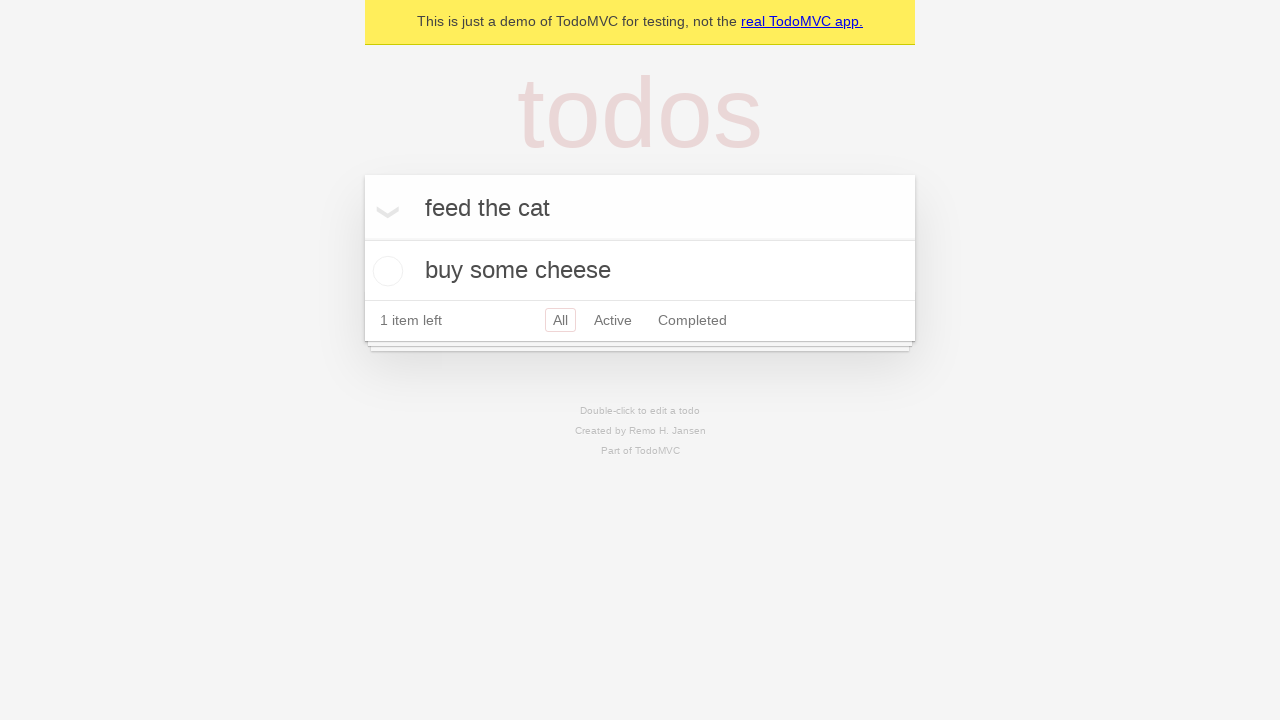

Pressed Enter to create todo 'feed the cat' on internal:attr=[placeholder="What needs to be done?"i]
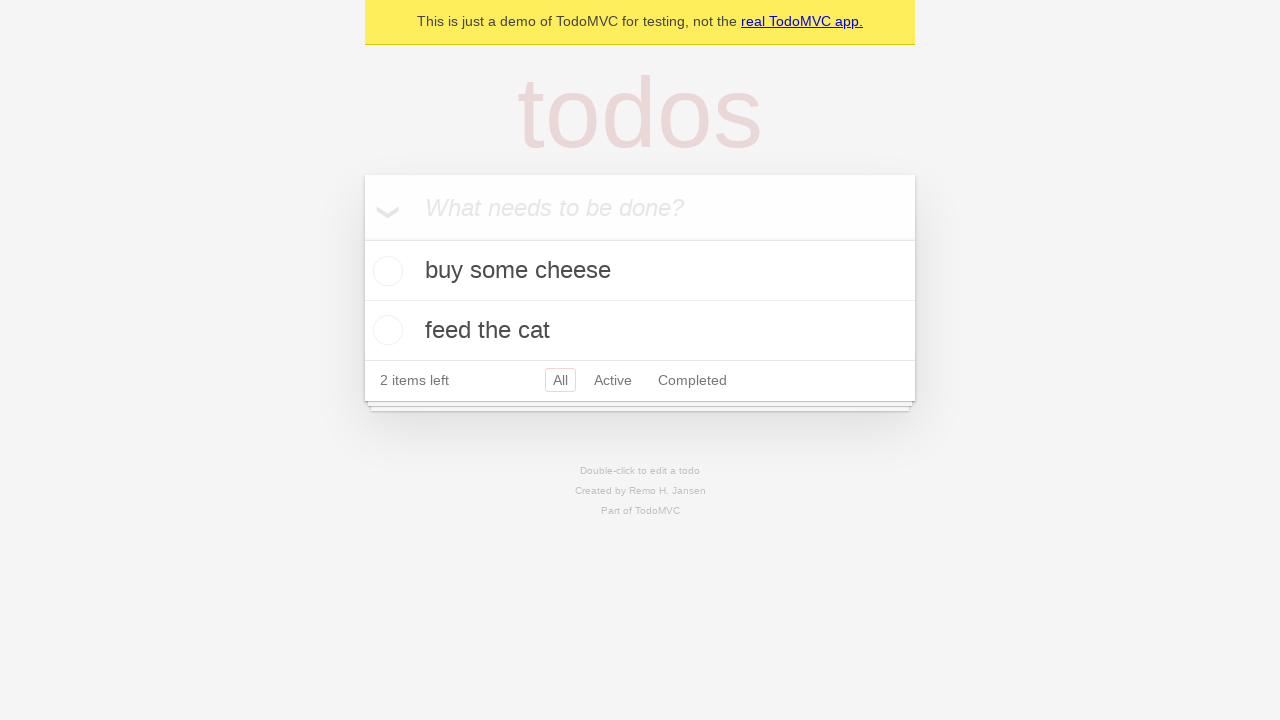

Filled todo input with 'book a doctors appointment' on internal:attr=[placeholder="What needs to be done?"i]
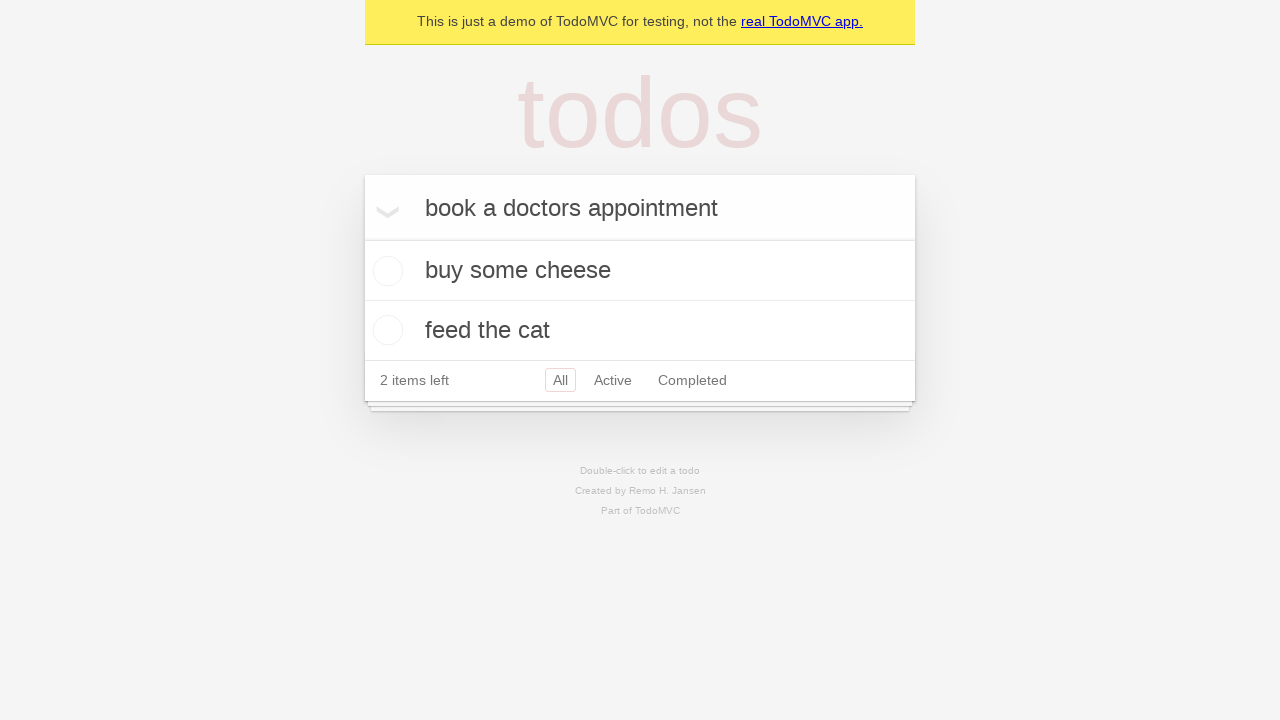

Pressed Enter to create todo 'book a doctors appointment' on internal:attr=[placeholder="What needs to be done?"i]
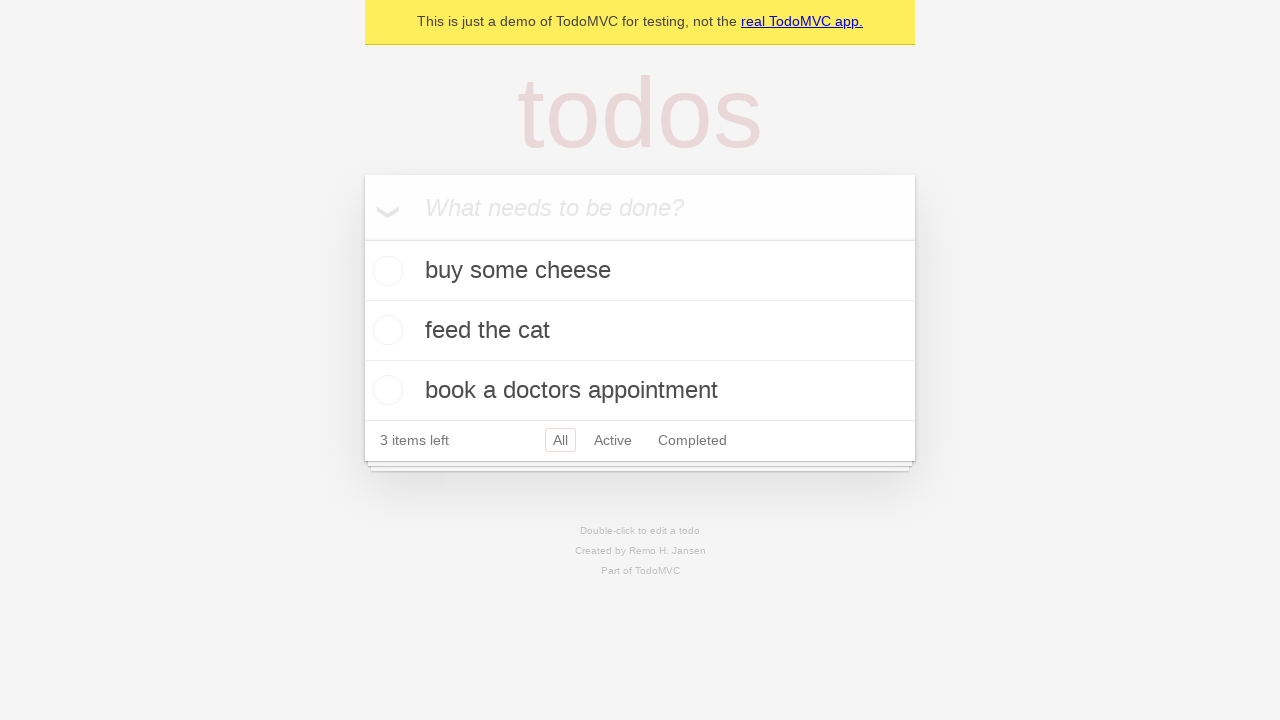

Checked the second todo item as completed at (385, 330) on internal:testid=[data-testid="todo-item"s] >> nth=1 >> internal:role=checkbox
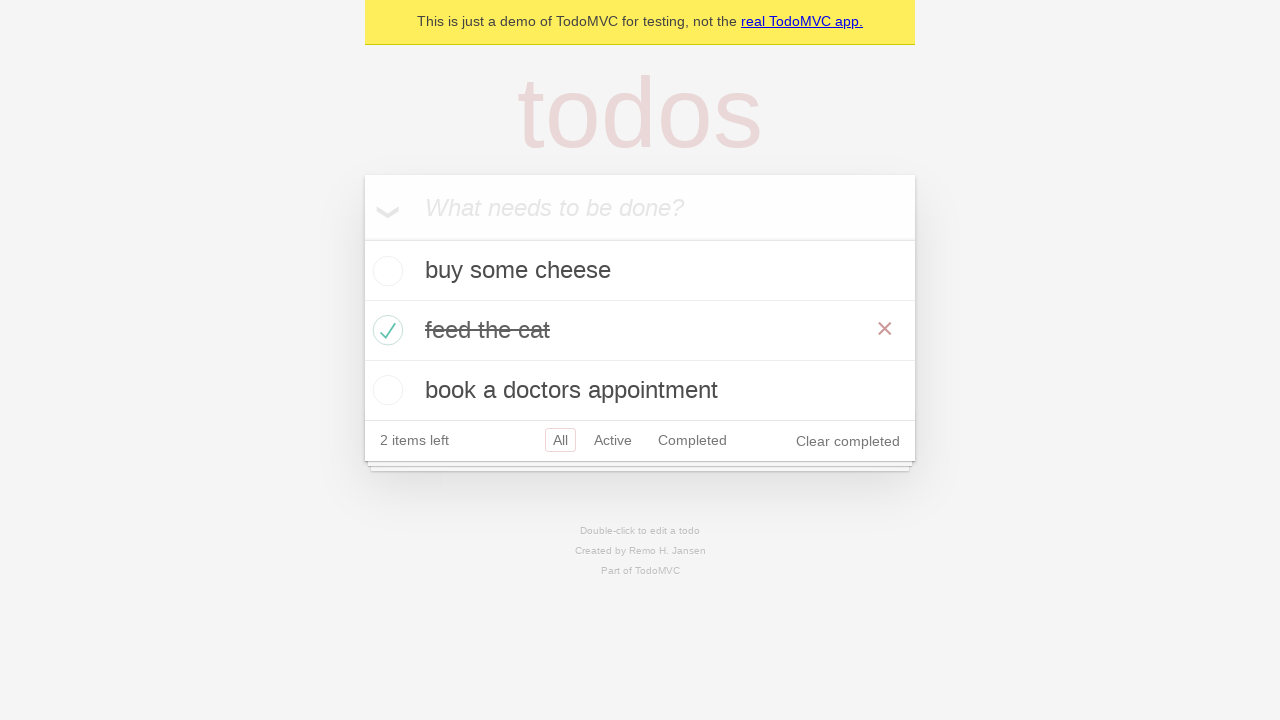

Clicked the Completed filter link at (692, 440) on internal:role=link[name="Completed"i]
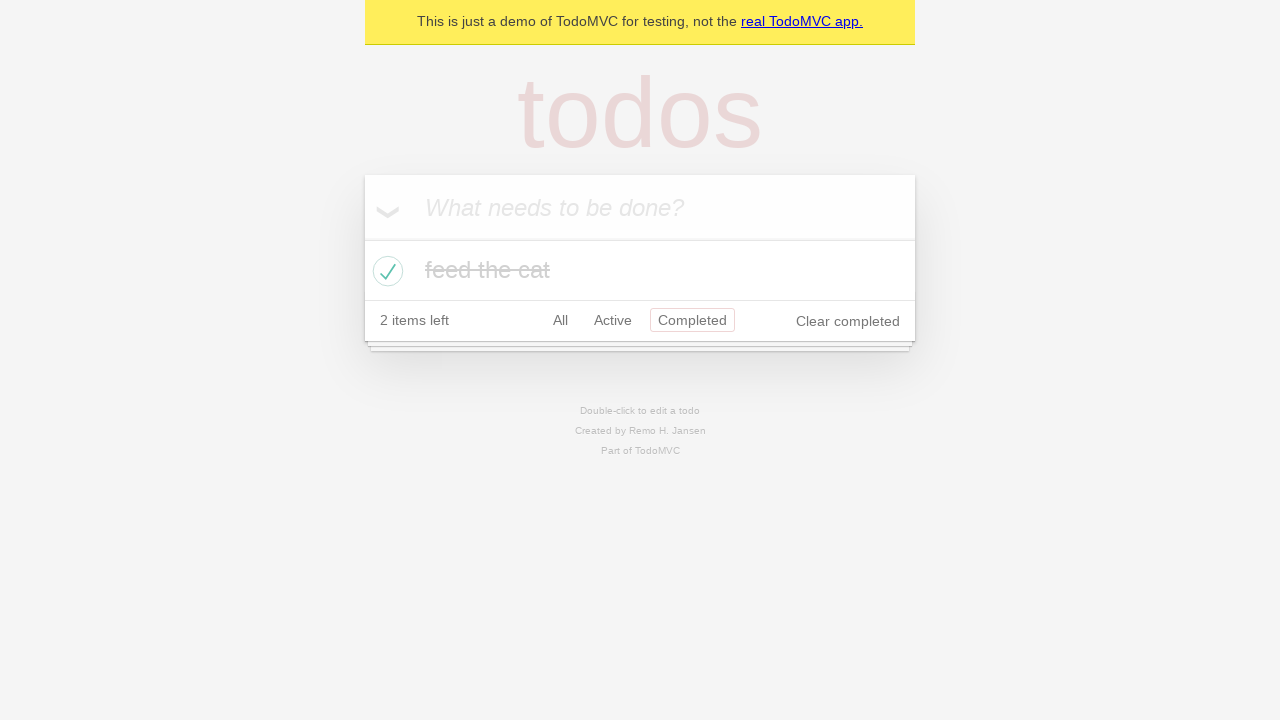

Filtered view loaded showing only completed items
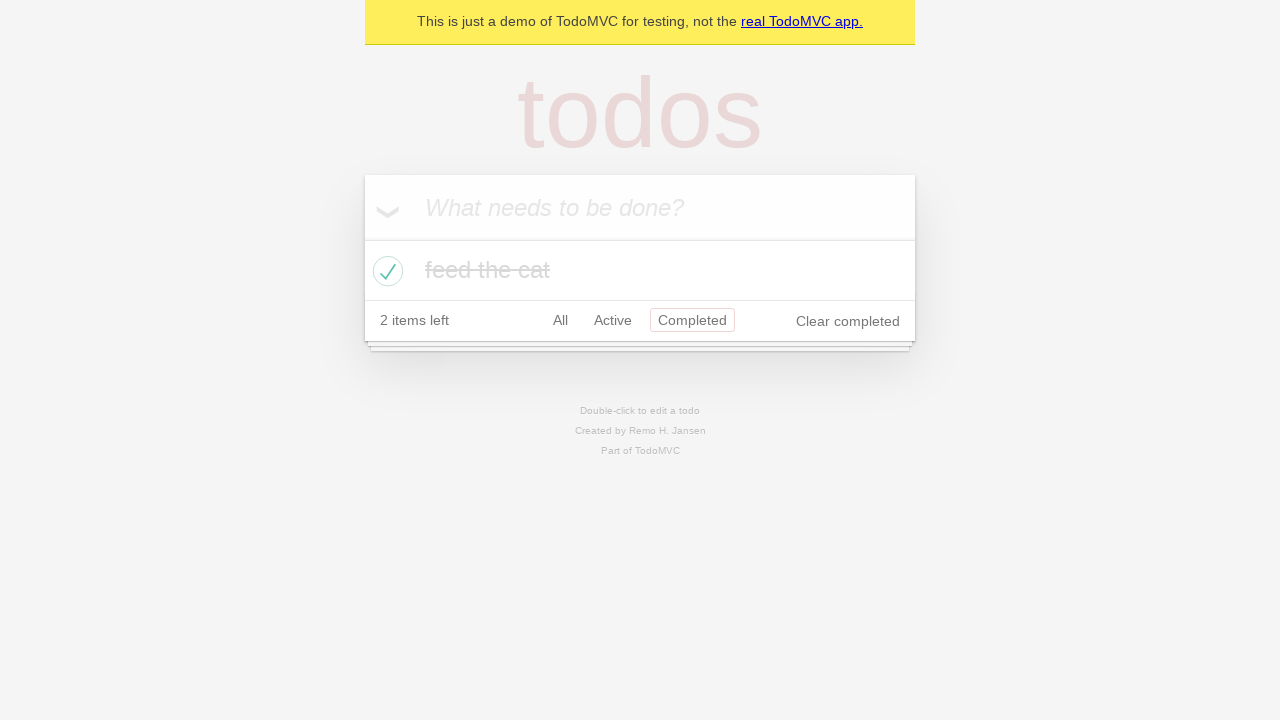

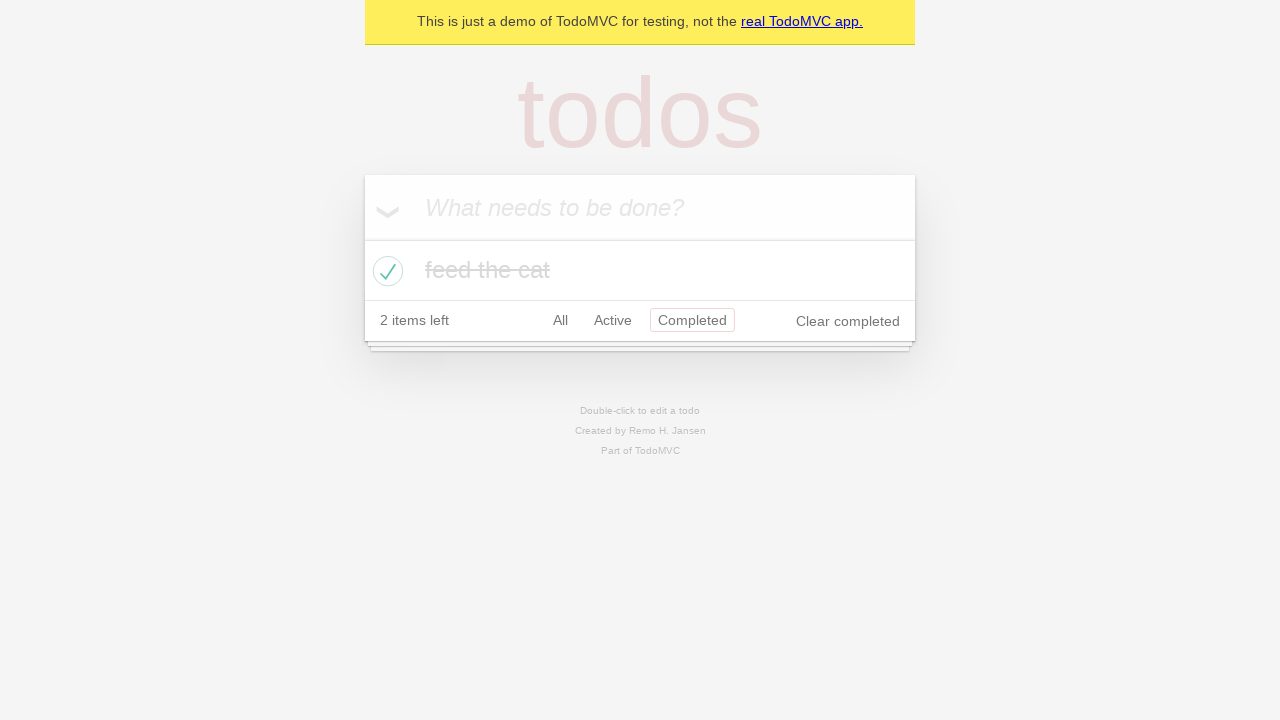